Tests redirect link functionality by clicking through various redirect links and HTTP status code links (200, 301, 404, 500)

Starting URL: https://practice.expandtesting.com/

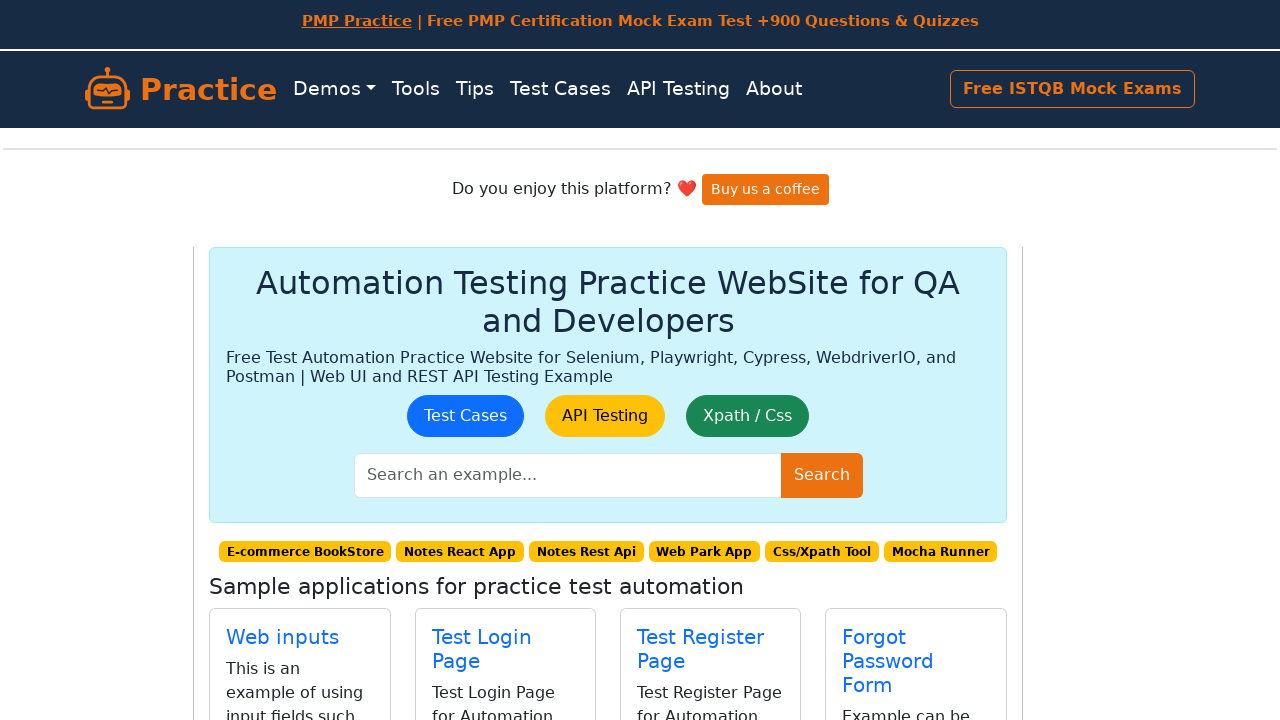

Clicked on Redirect Link navigation link at (908, 400) on internal:role=link[name="Redirect Link"i]
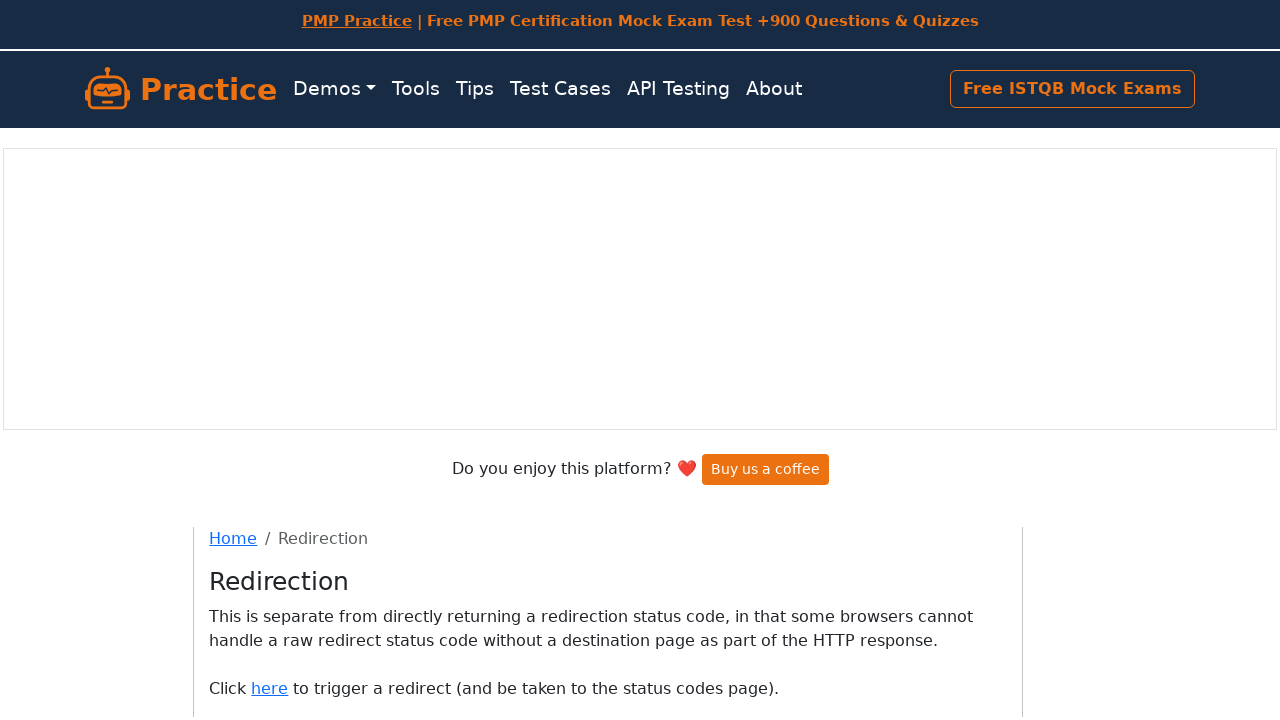

Clicked 'here' link to proceed to redirect tests at (270, 688) on internal:role=link[name="here"i]
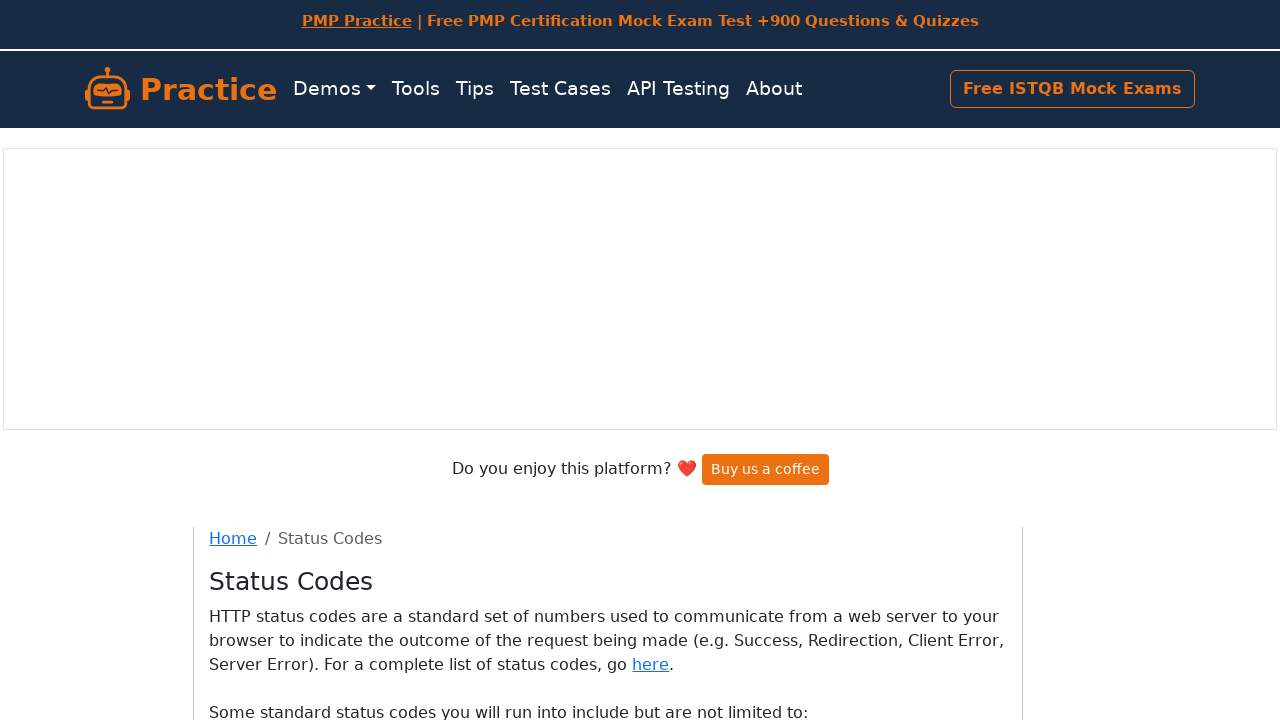

Clicked on HTTP 200 status code link at (256, 400) on internal:role=link[name="200"i]
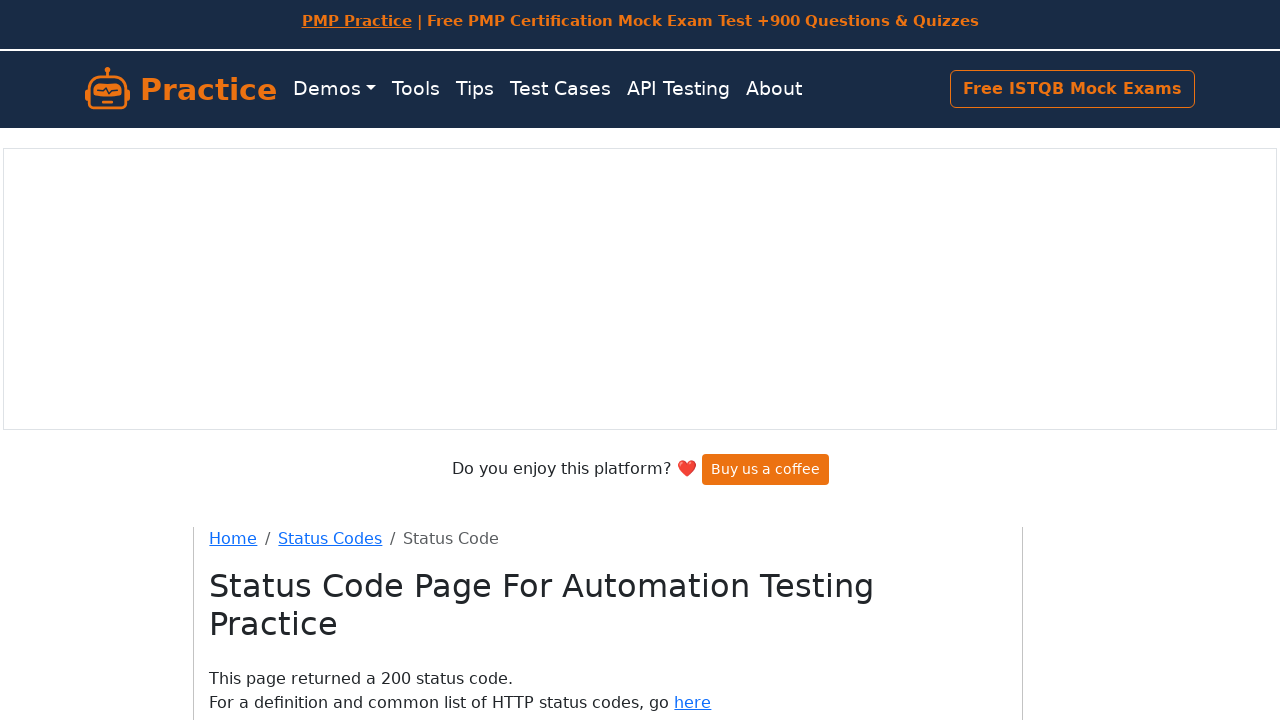

Clicked 'here' link after HTTP 200 test at (693, 703) on internal:role=link[name="here"i]
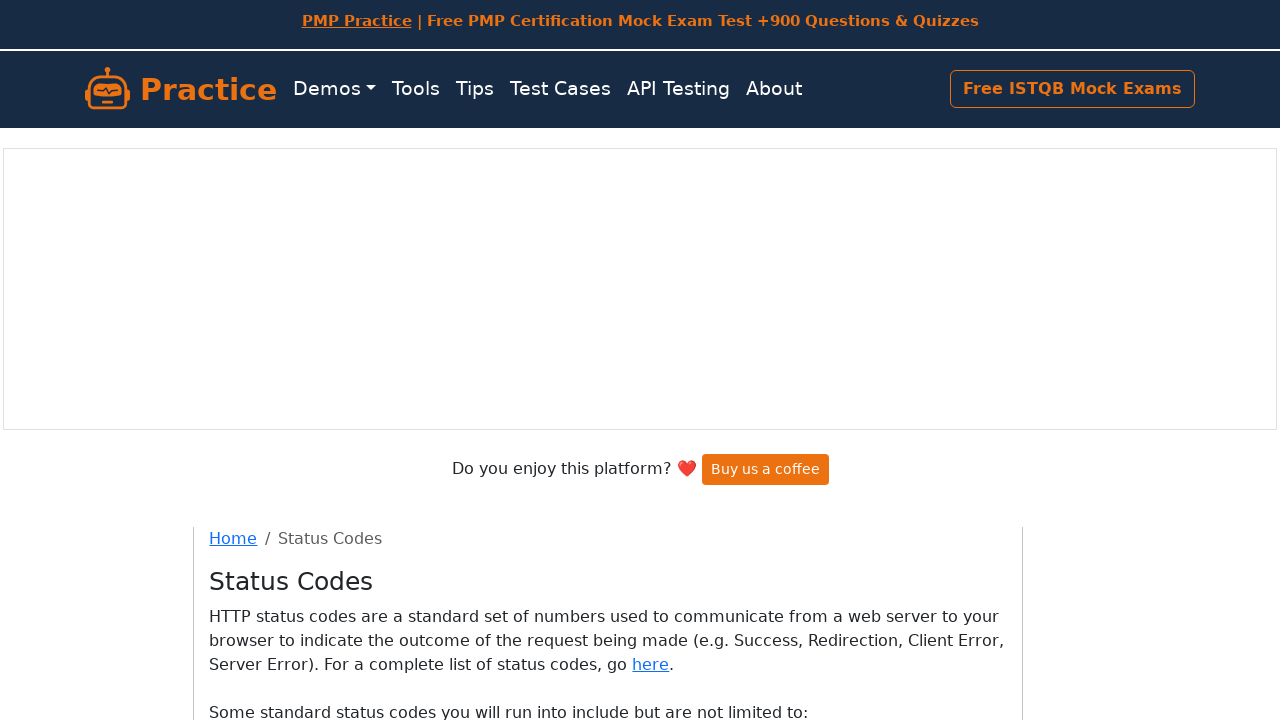

Clicked on HTTP 301 redirect status code link at (256, 400) on internal:role=link[name="301"i]
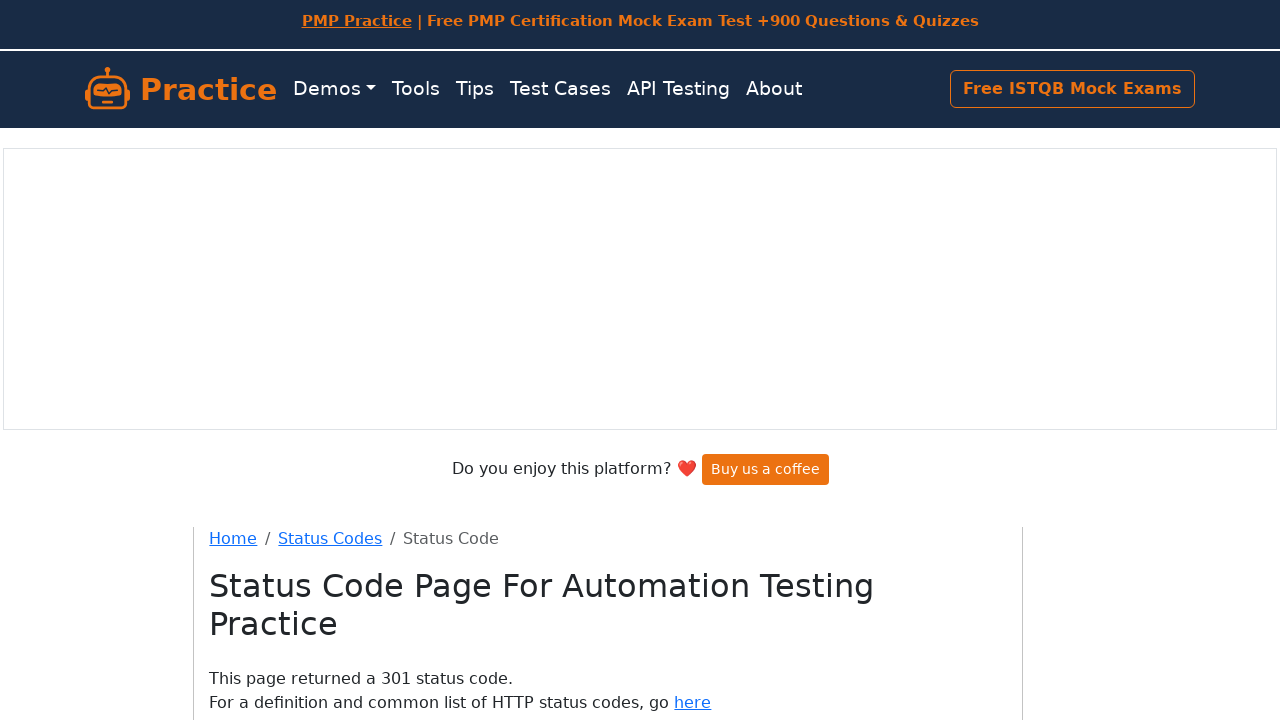

Clicked 'here' link after HTTP 301 test at (693, 703) on internal:role=link[name="here"i]
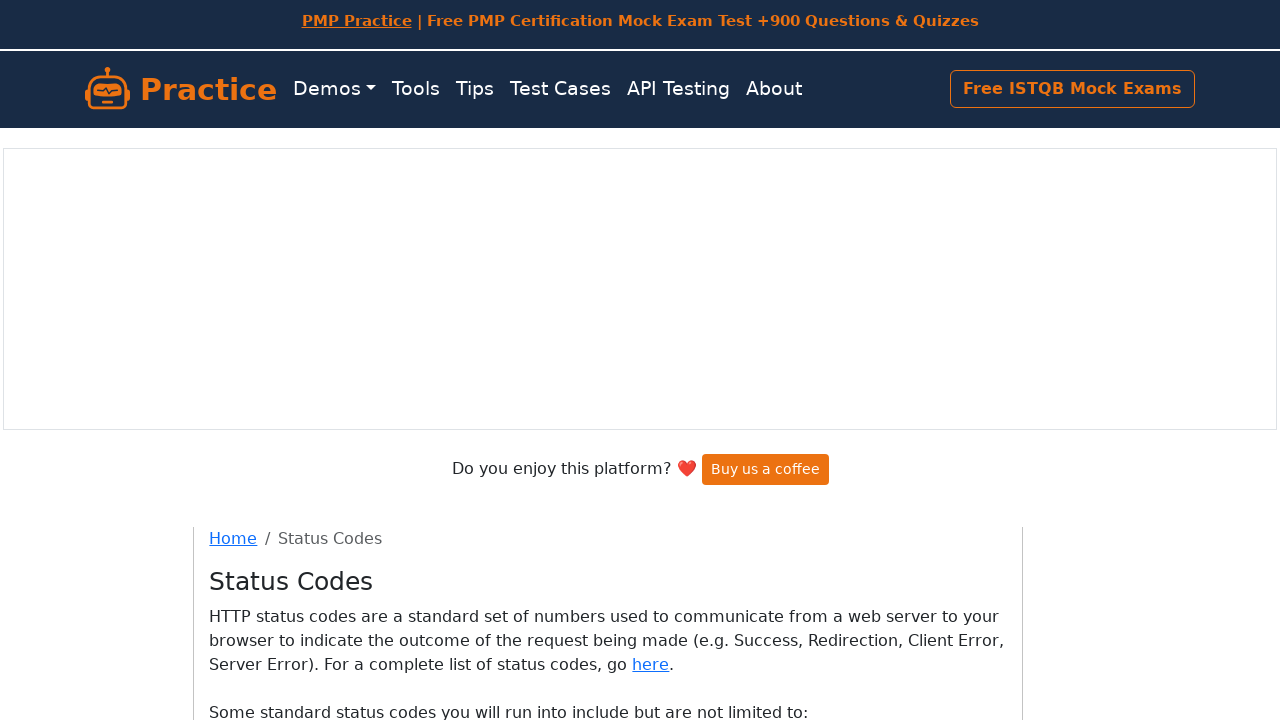

Clicked on HTTP 404 not found status code link at (256, 400) on internal:role=link[name="404"i]
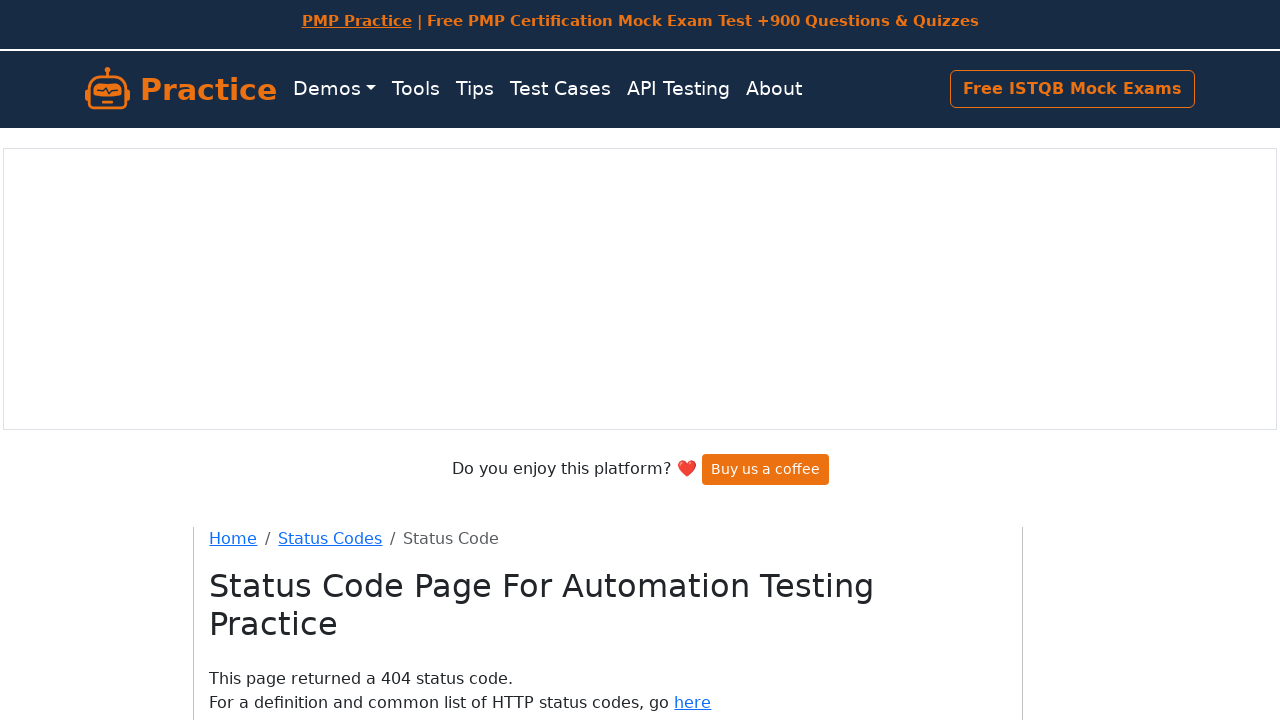

Clicked 'here' link after HTTP 404 test at (693, 703) on internal:role=link[name="here"i]
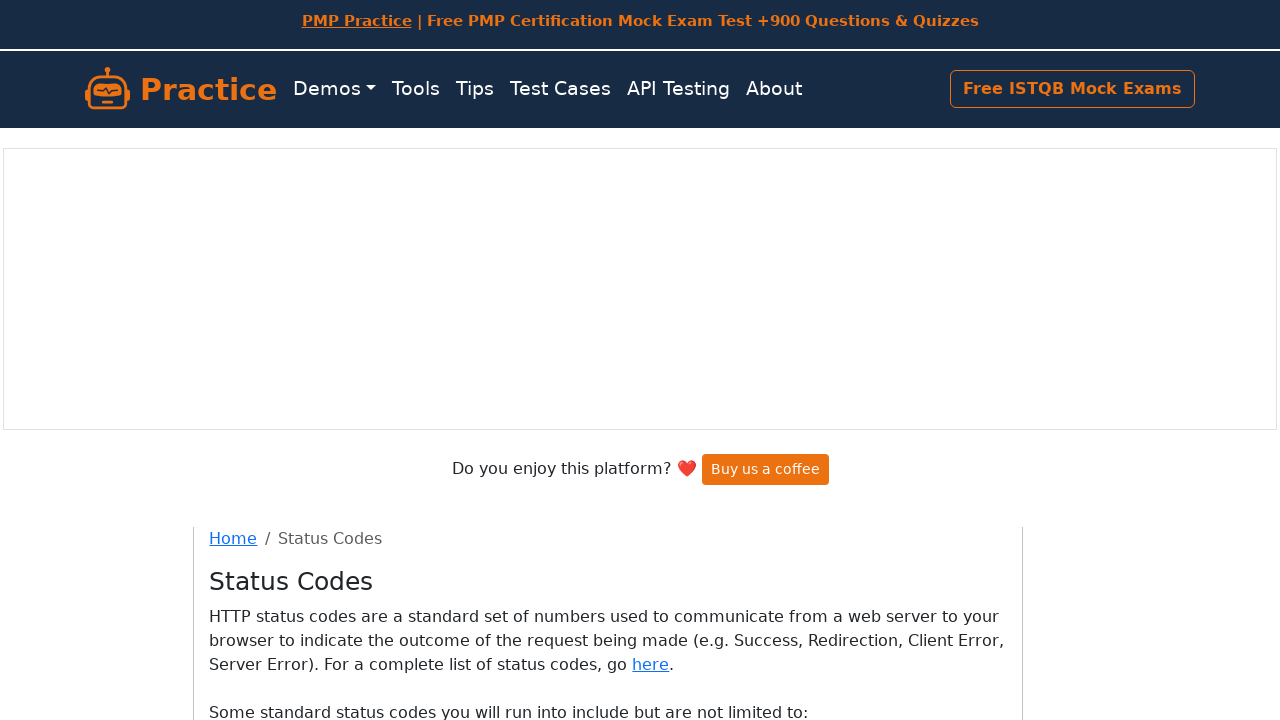

Clicked on HTTP 500 server error status code link at (256, 400) on internal:role=link[name="500"i]
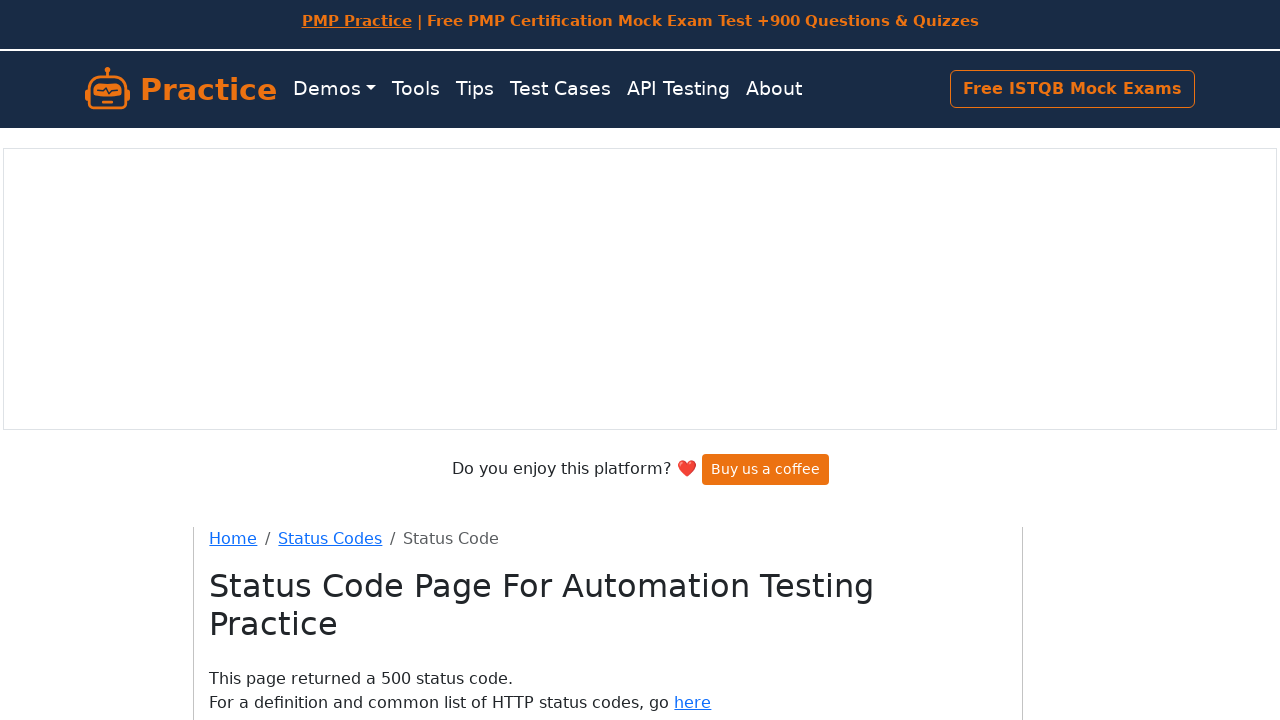

Clicked 'here' link after HTTP 500 test at (693, 703) on internal:role=link[name="here"i]
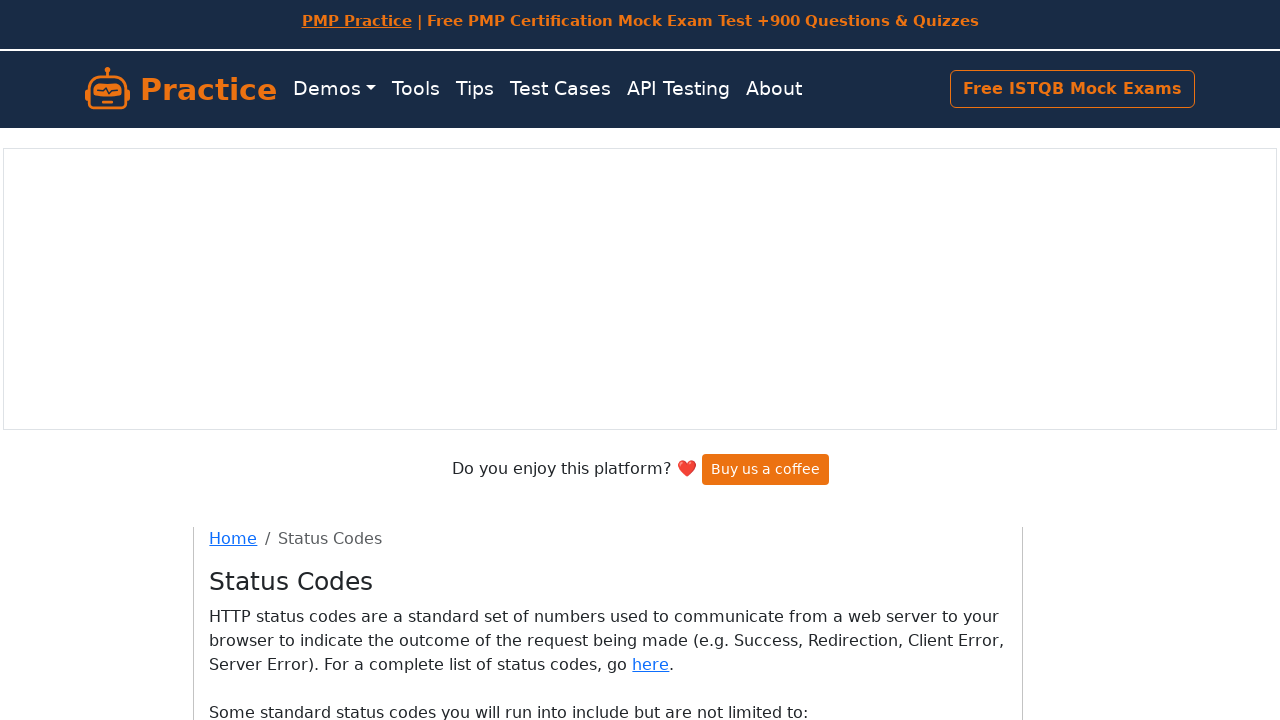

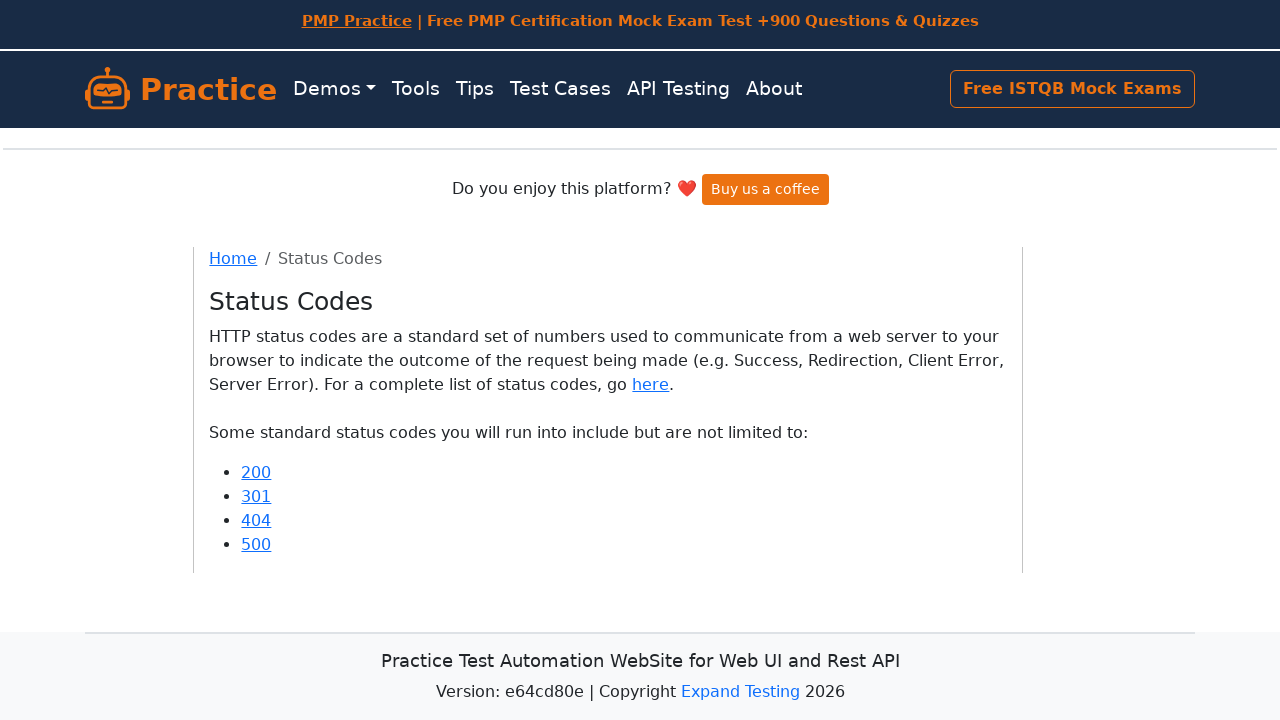